Navigates through ToolsQA website to reach a registration form, fills out the form fields including name, email, phone, location details, and submits the form

Starting URL: http://toolsqa.com/automation-practice-form/

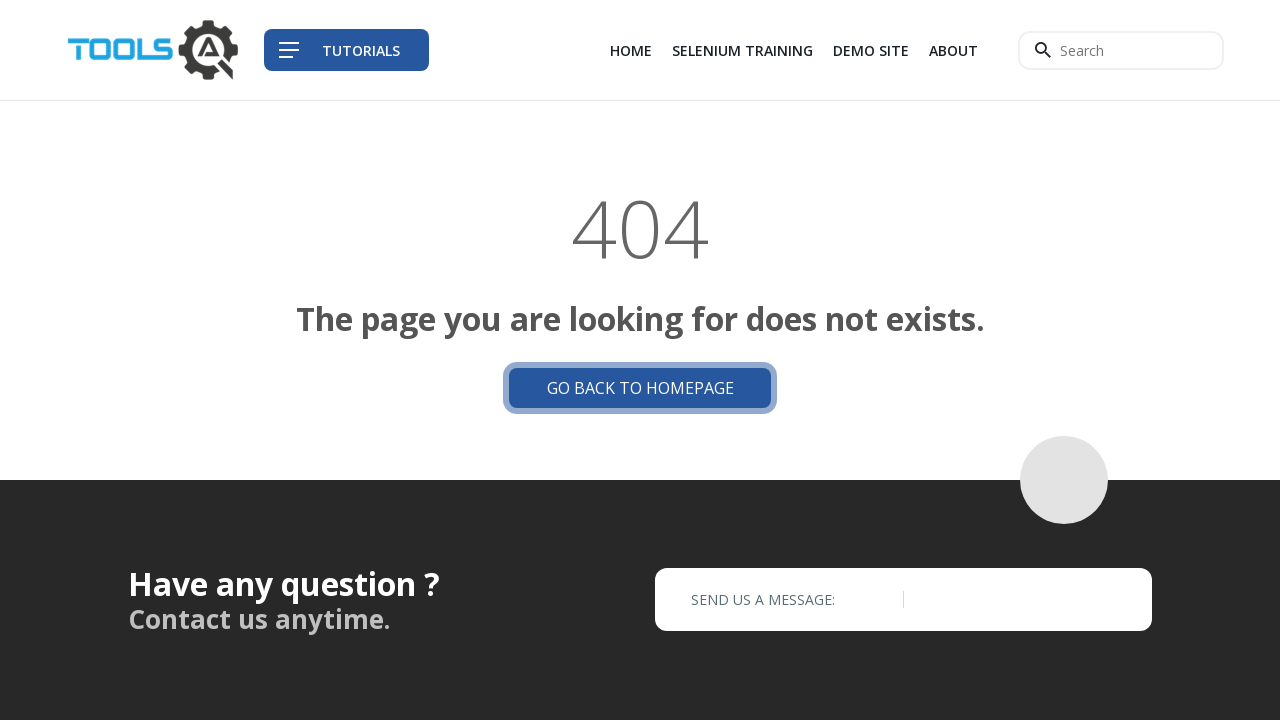

Clicked on Selenium Training link at (742, 50) on xpath=//a[text()='Selenium Training']
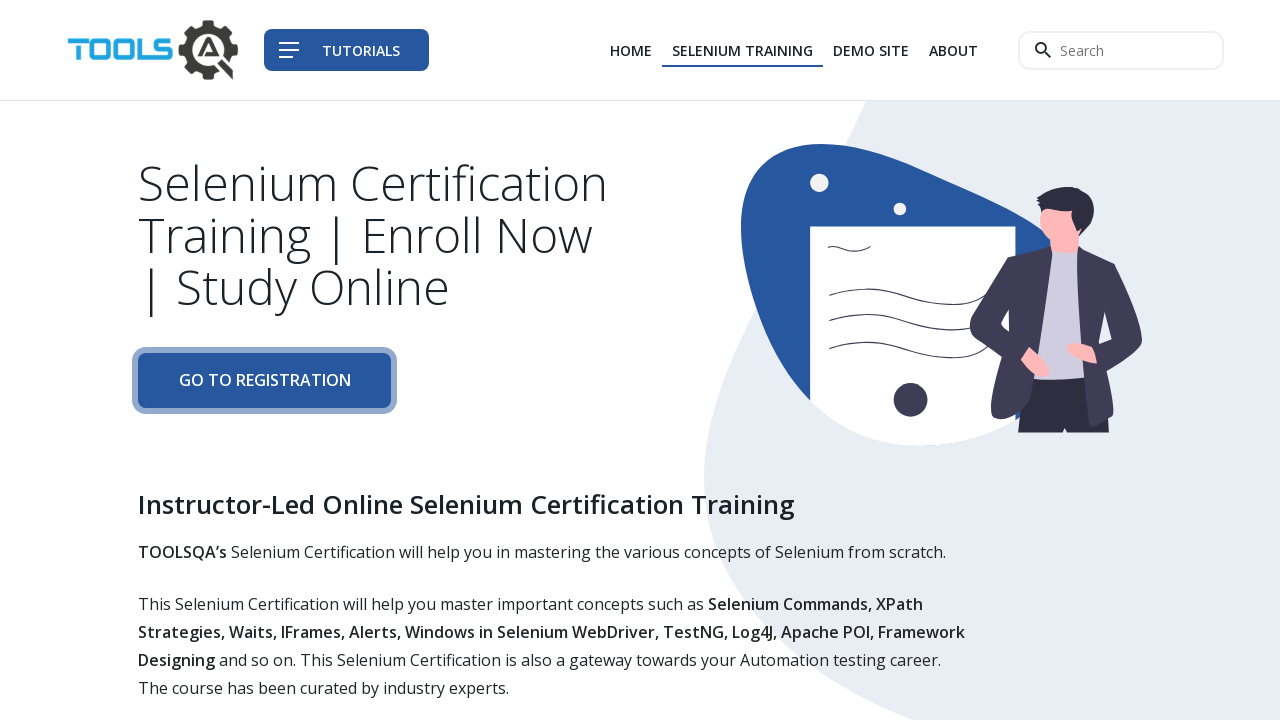

Clicked on Go To Registration link at (264, 381) on xpath=//a[text()='Go To Registration ']
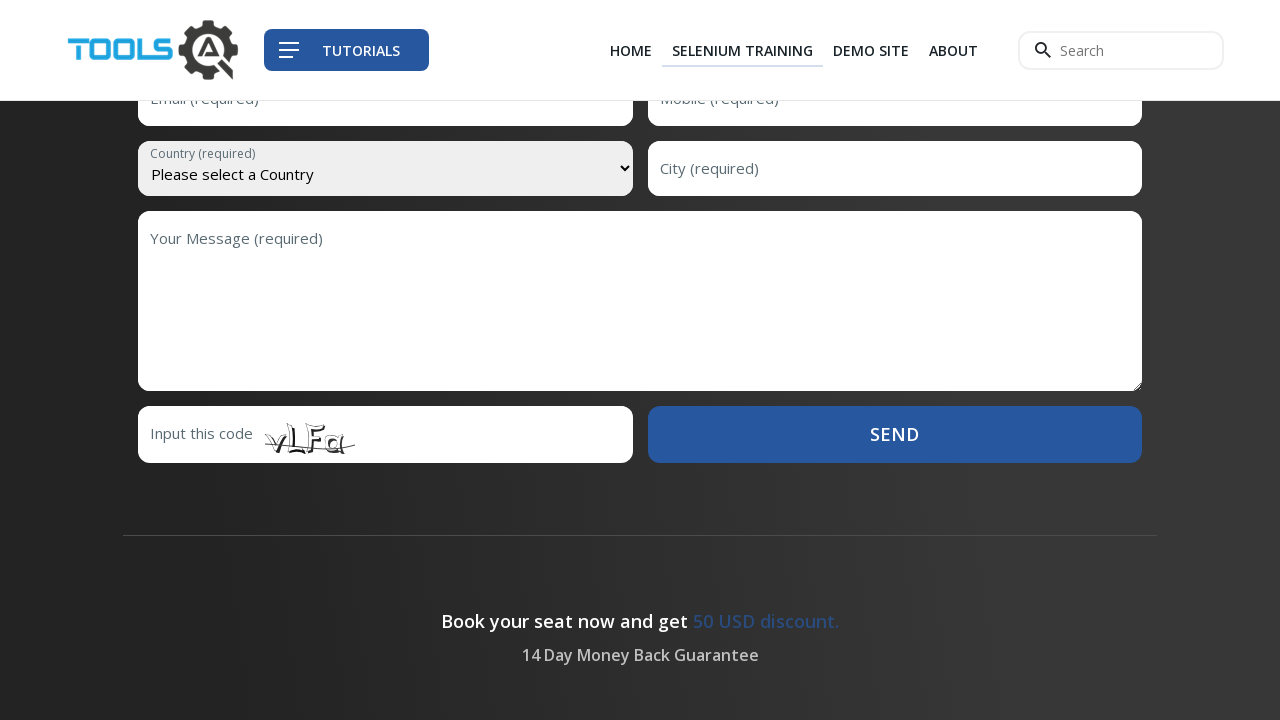

Filled first name field with 'Sarah' on #first-name
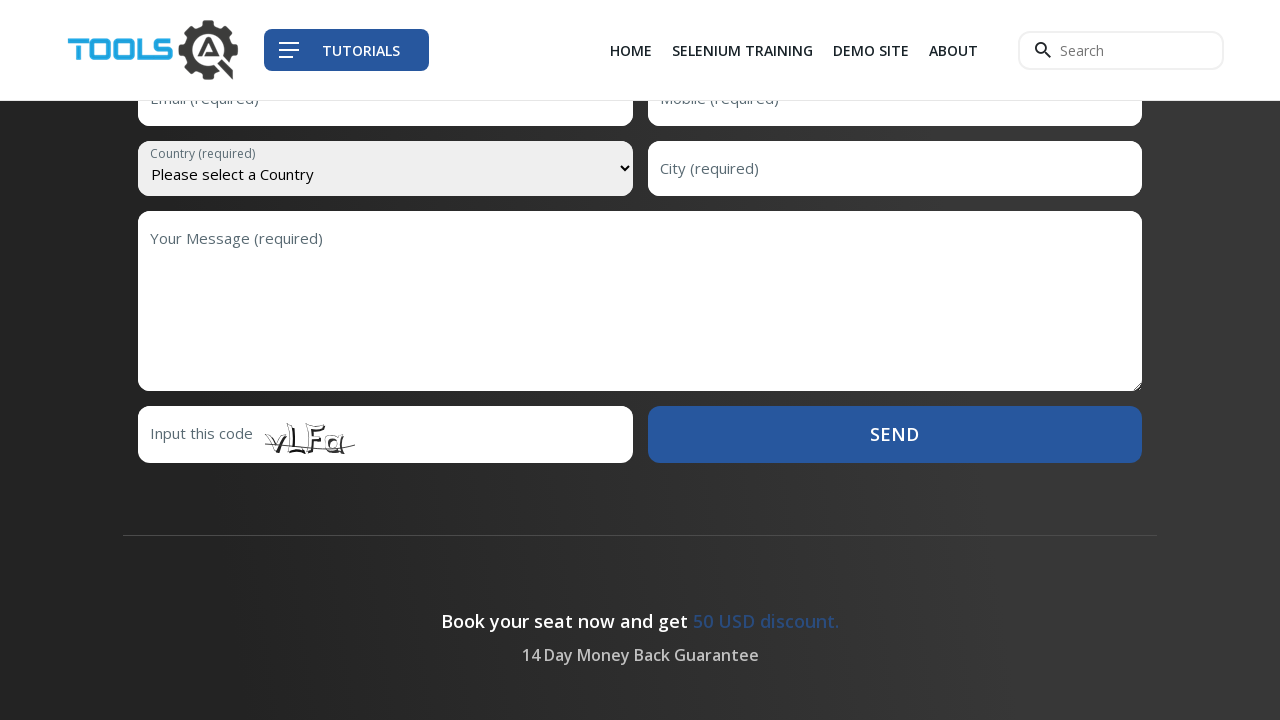

Filled last name field with 'Johnson' on #last-name
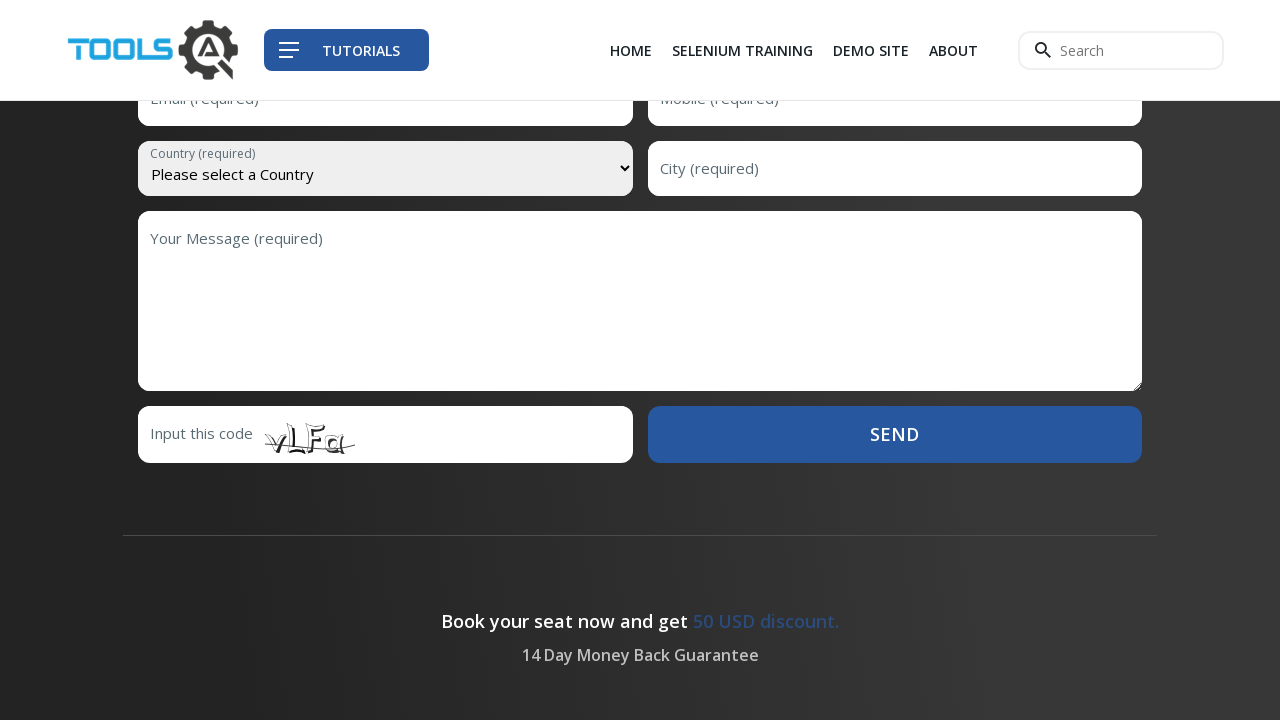

Filled email field with 'sarah.johnson@example.com' on #email
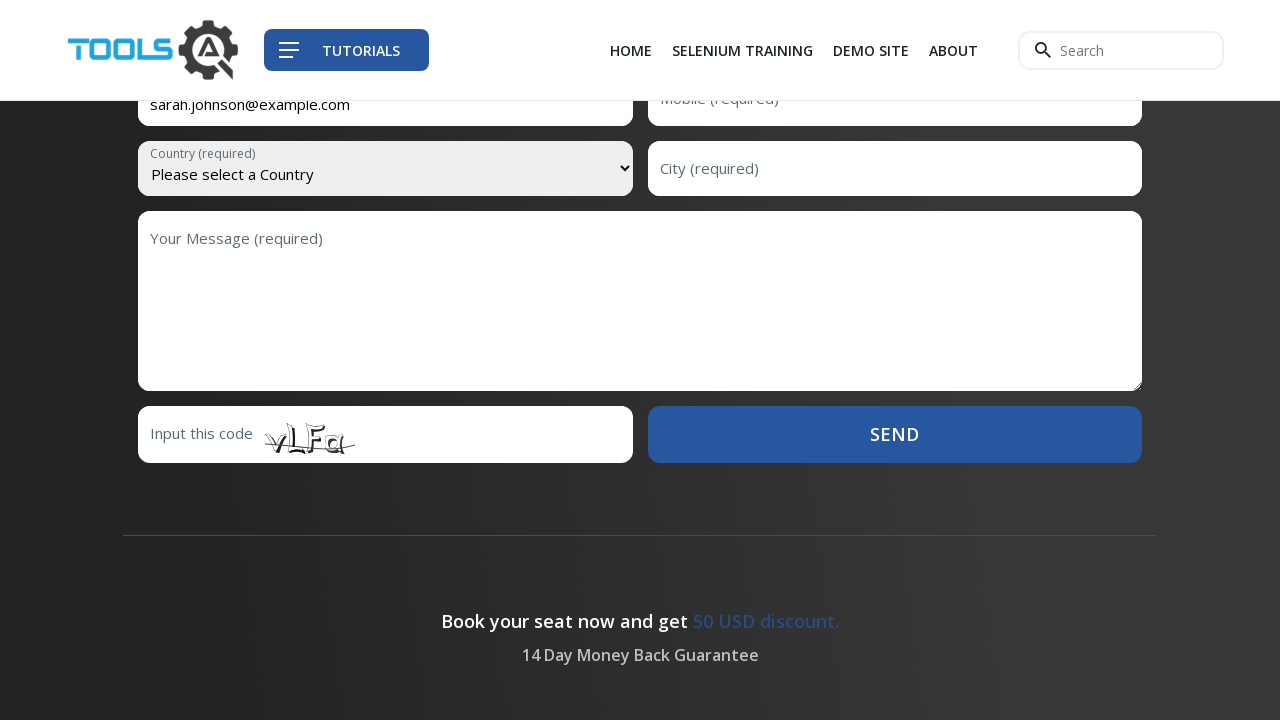

Filled phone number field with '9876543210' on #mobile
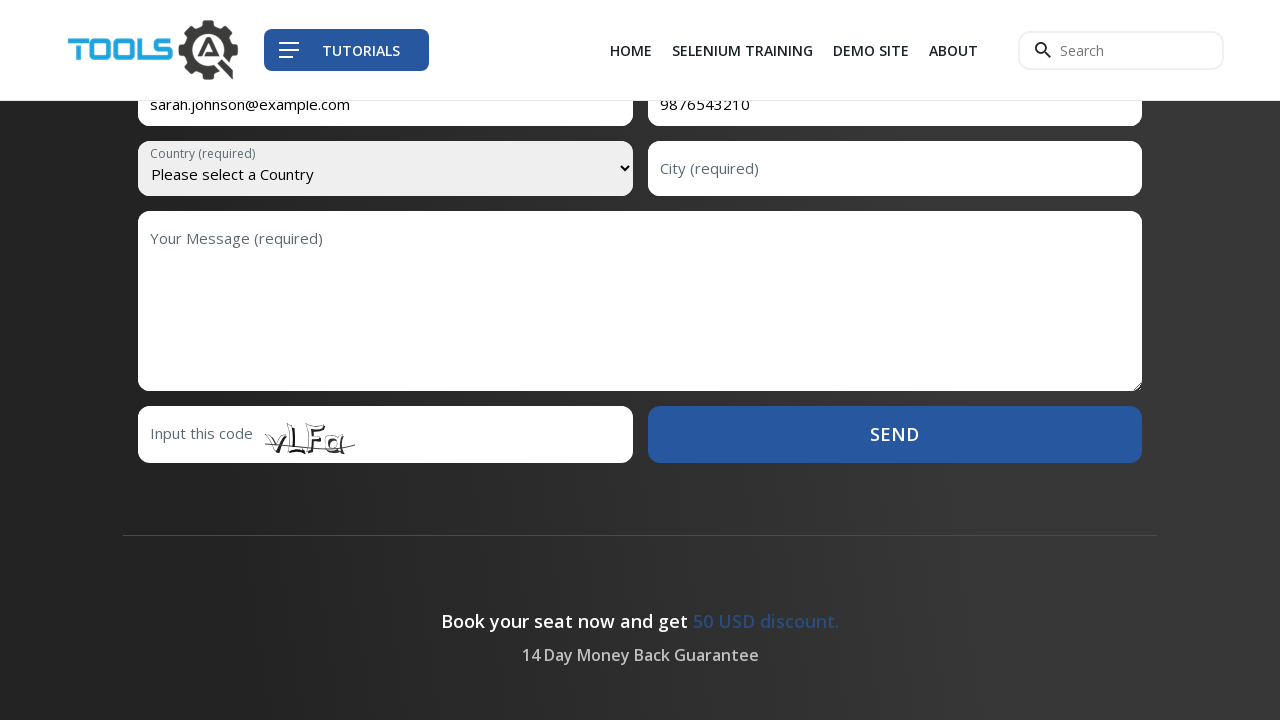

Clicked on country dropdown at (385, 168) on select[name='country']
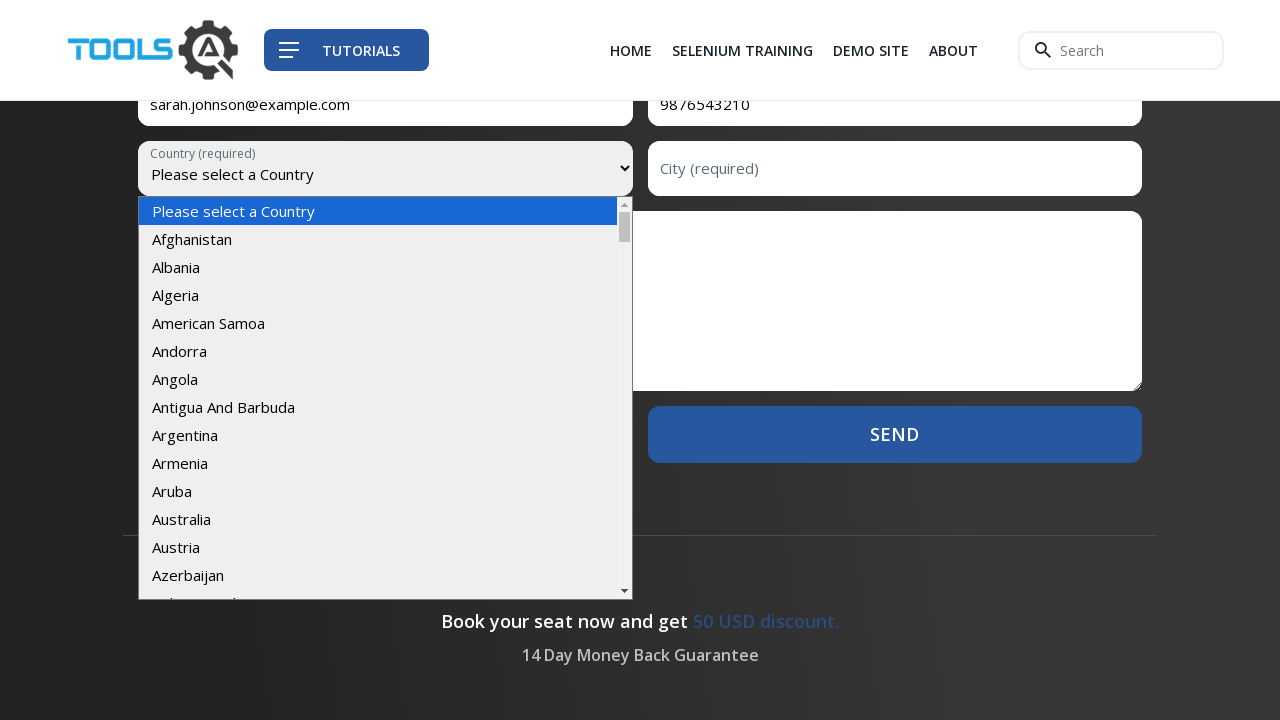

Selected 'India' from country dropdown on select[name='country']
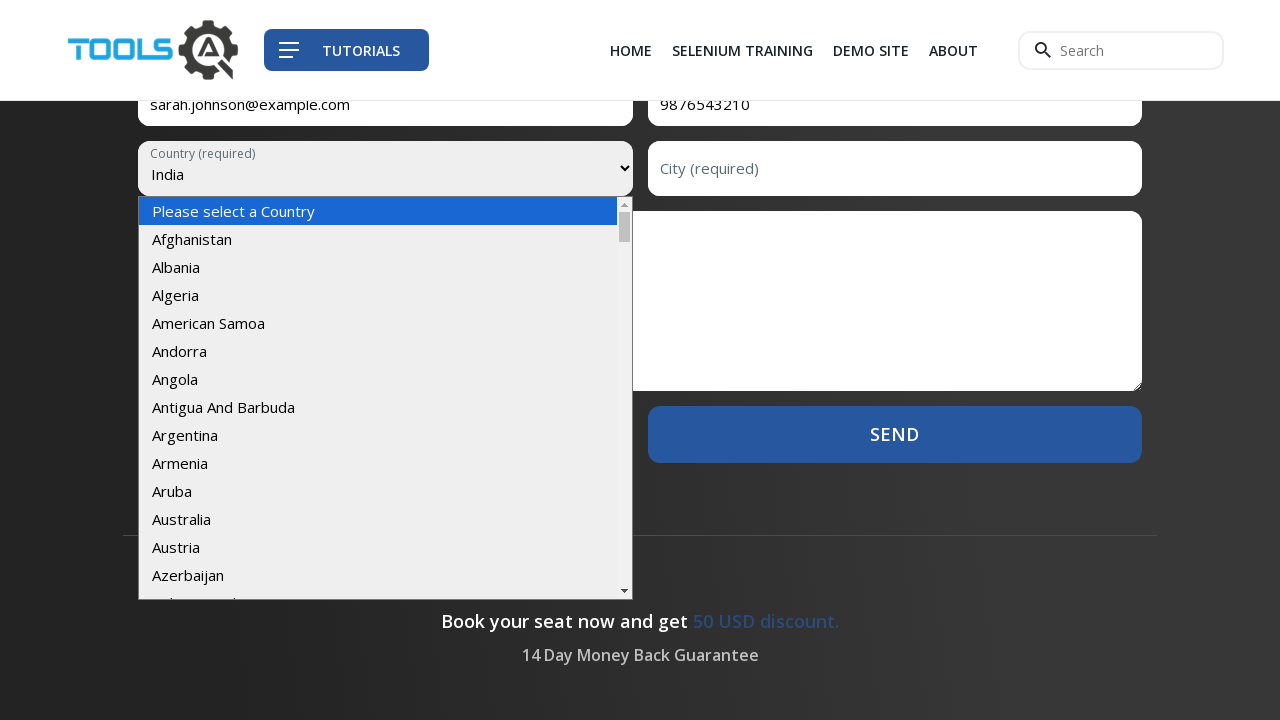

Filled city field with 'Mumbai' on #city
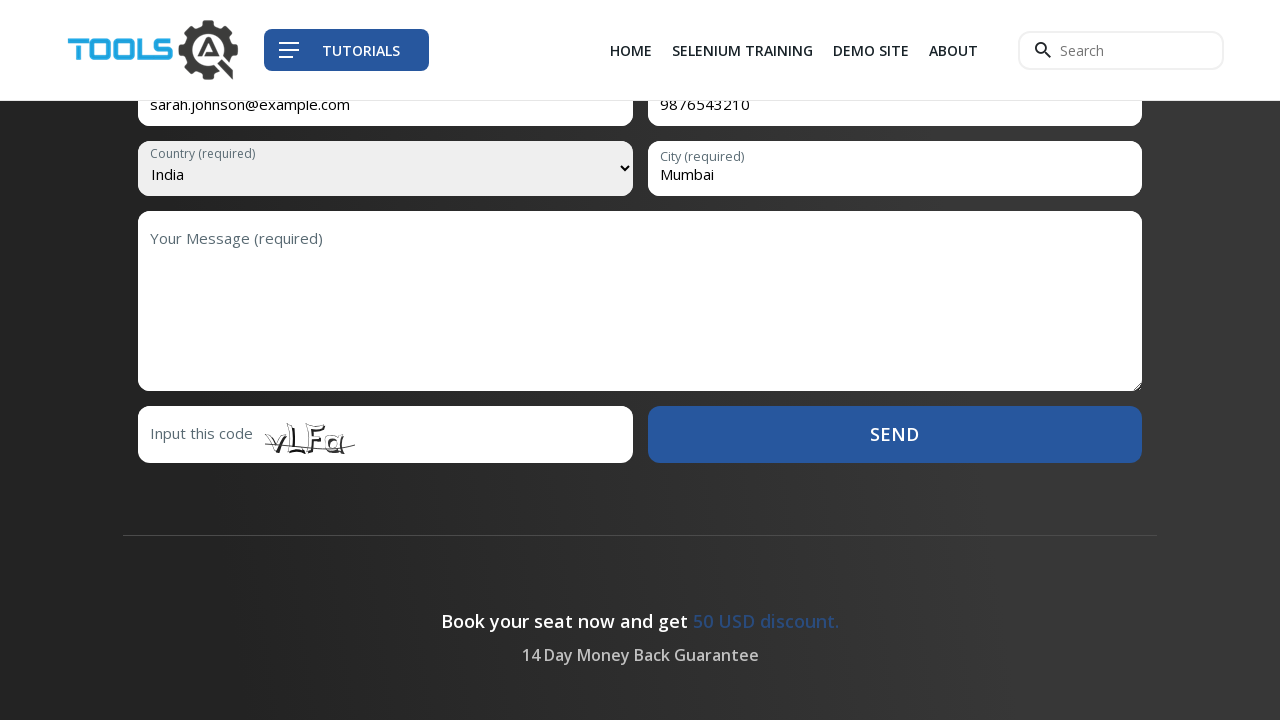

Filled message field with 'Test registration completed' on #message
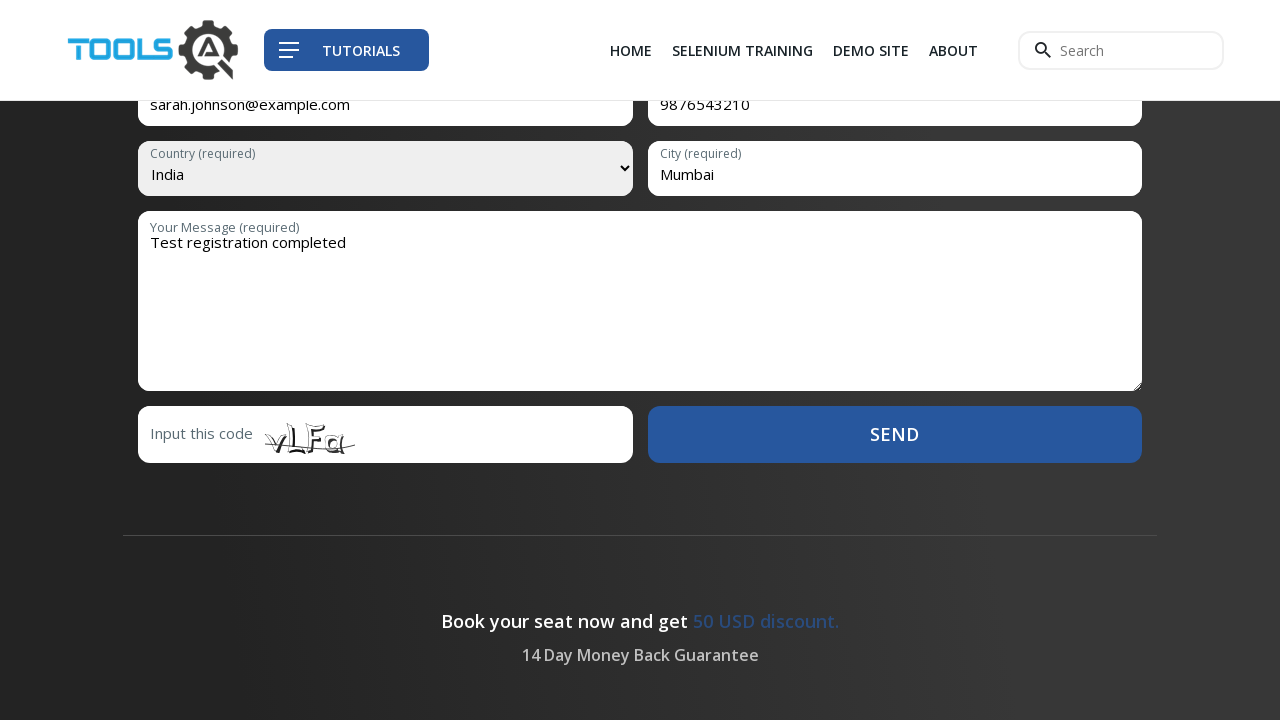

Clicked on captcha field (manual intervention required) at (385, 433) on #code
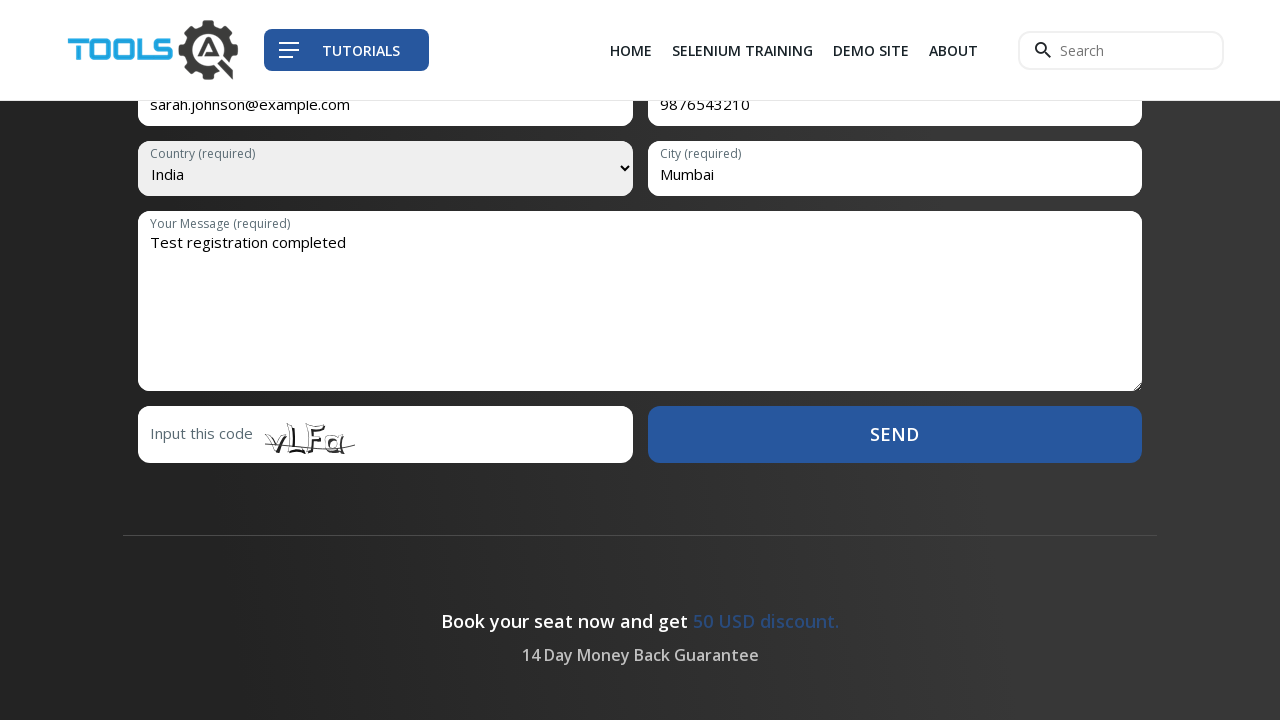

Waited for dynamic content to load
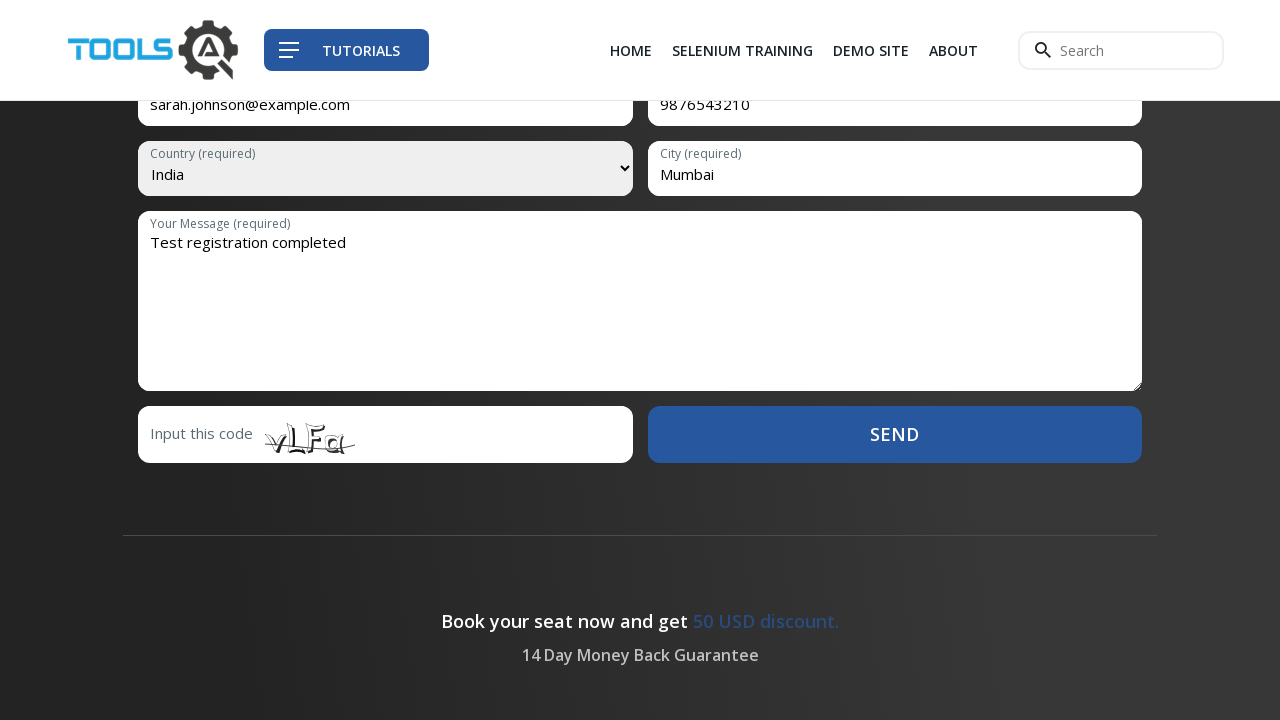

Clicked Send button to submit registration form at (895, 434) on xpath=//button[text()='Send']
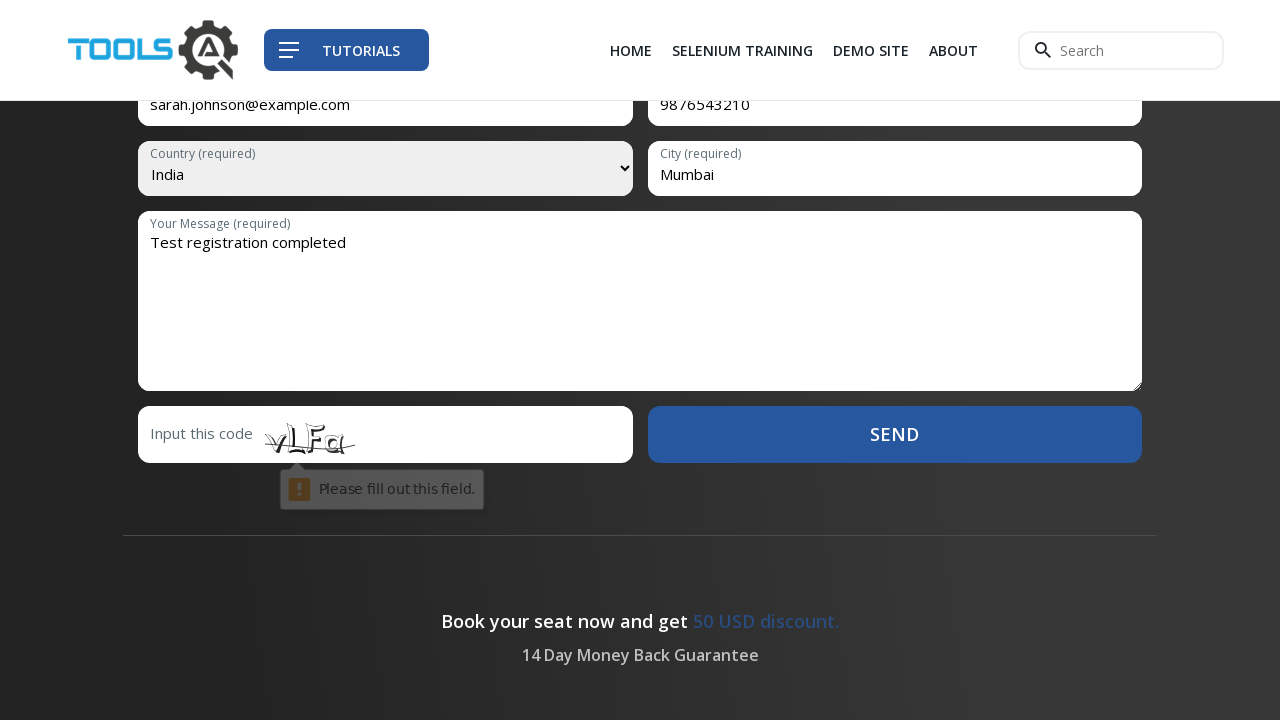

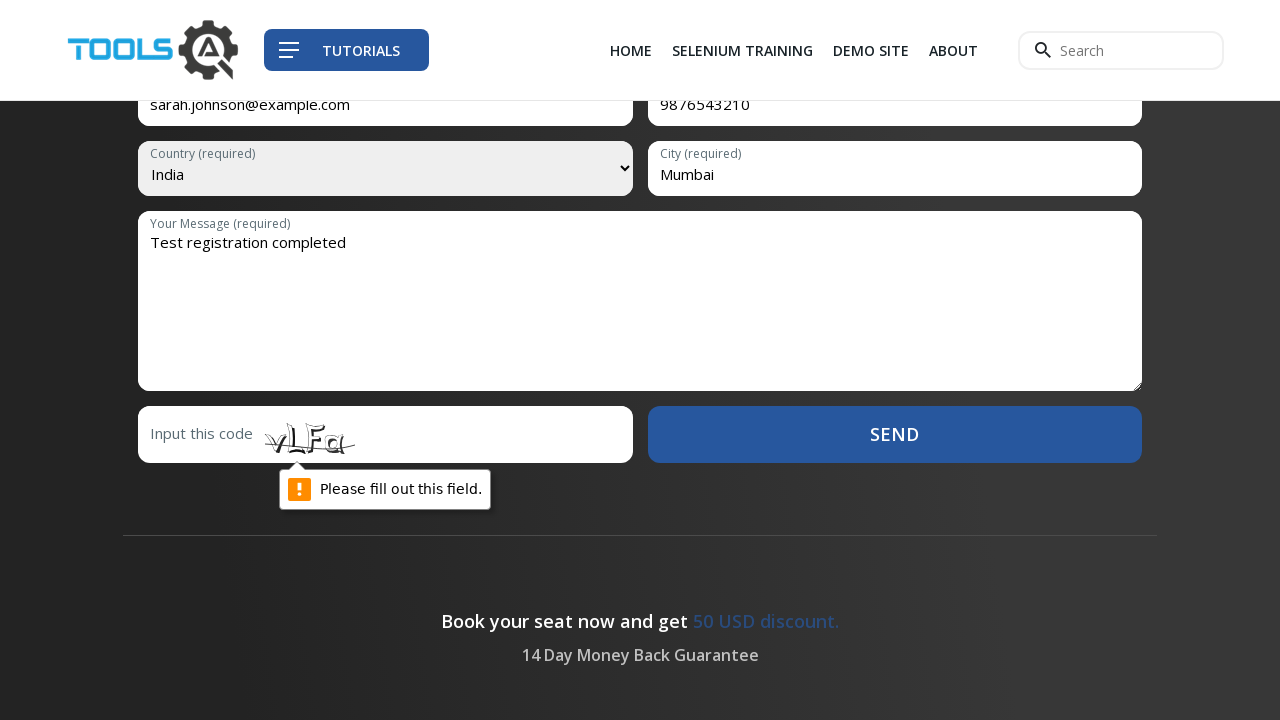